Tests basic form elements on a practice automation website by clicking on the basic elements section, filling out a demo form with email and password, checking a checkbox, submitting the form, and verifying the alert message.

Starting URL: http://automationbykrishna.com/

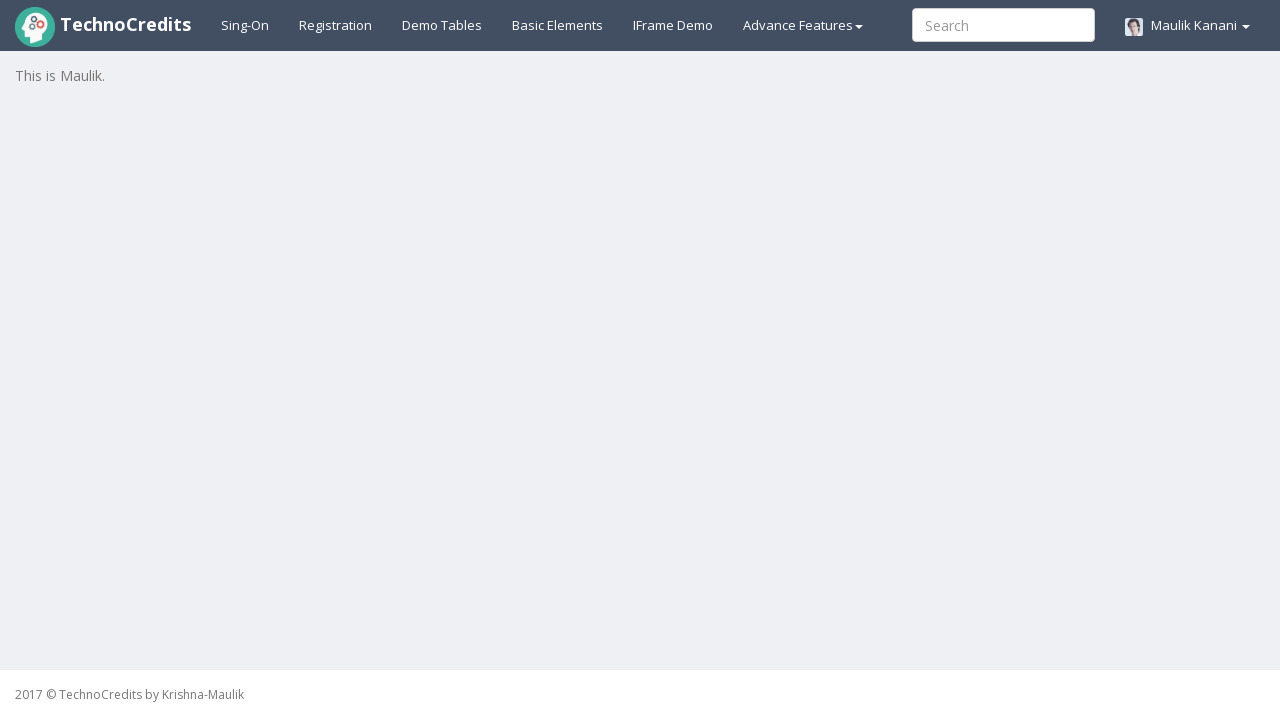

Clicked on basic elements section at (558, 25) on #basicelements
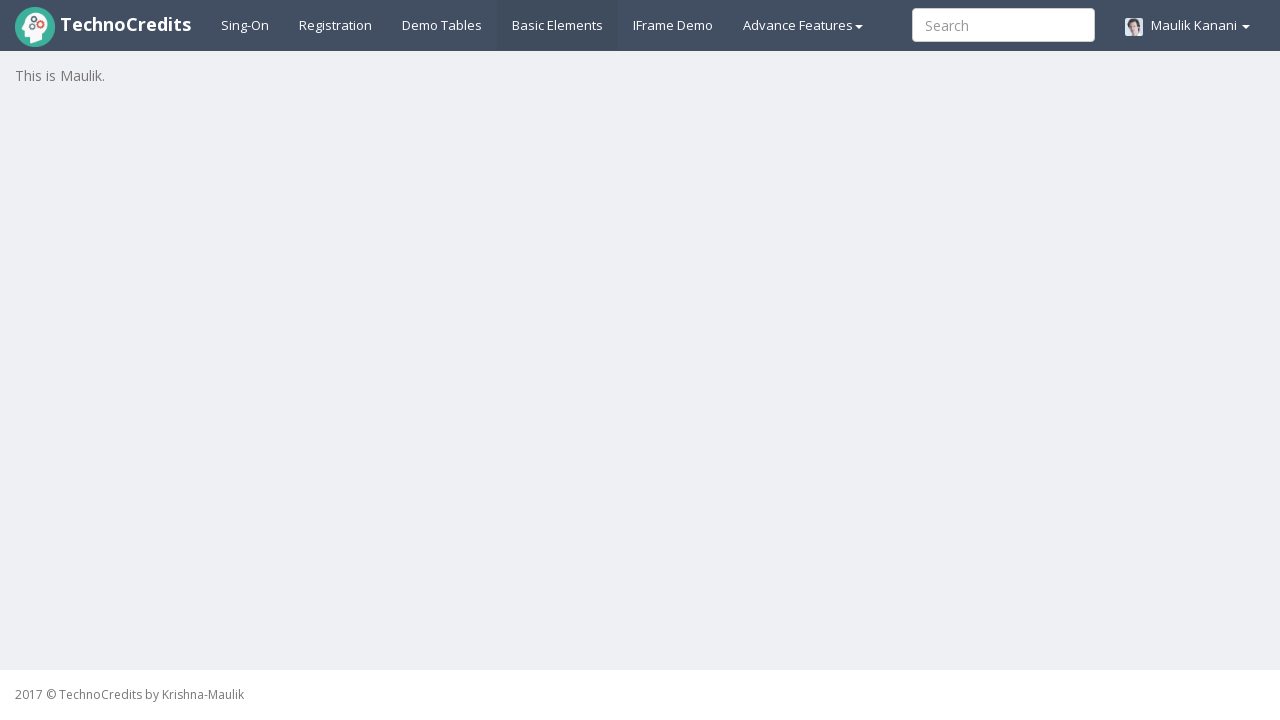

Demo form loaded and email input field is visible
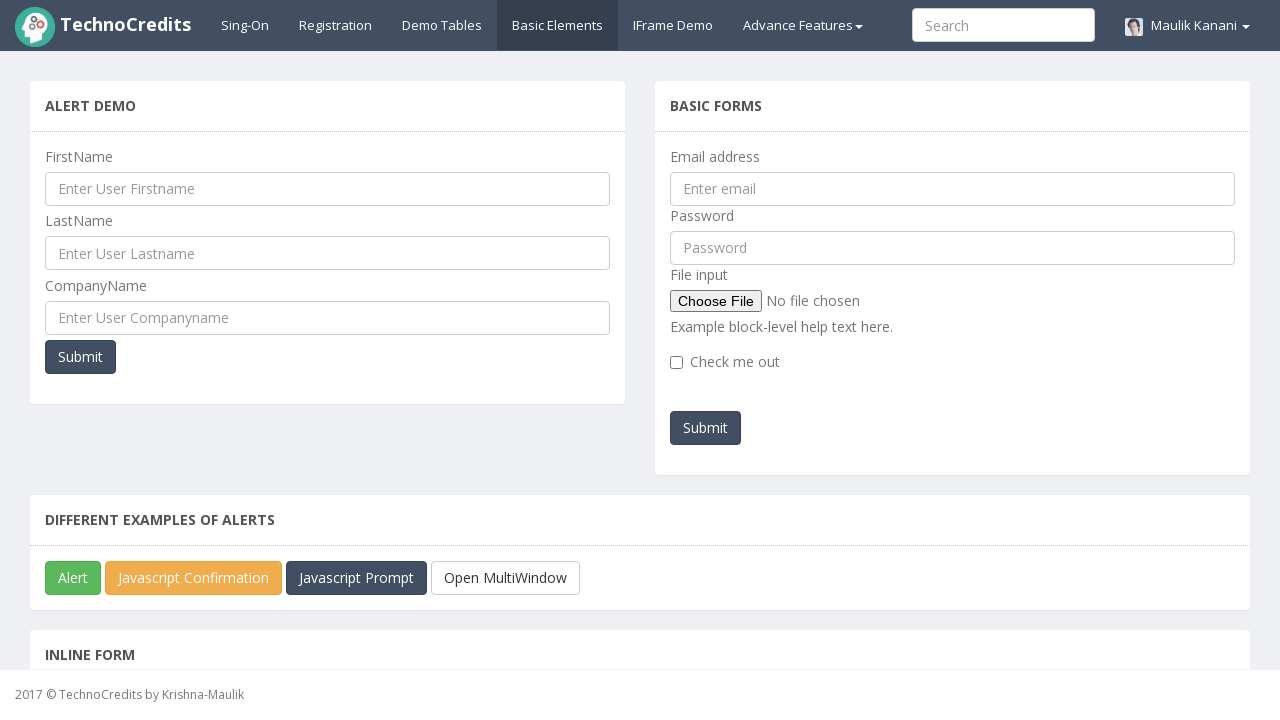

Filled email field with 'testuser47@example.com' on #exampleInputEmail1
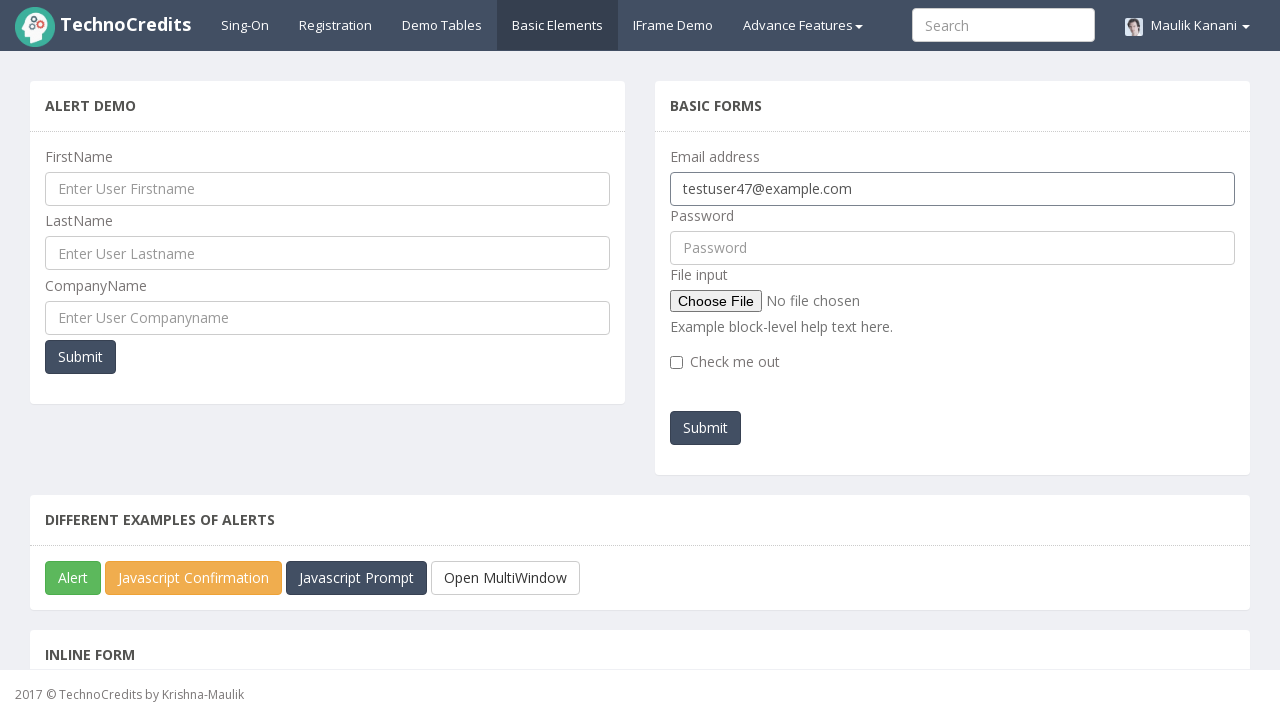

Filled password field with 'testpass456' on #pwd
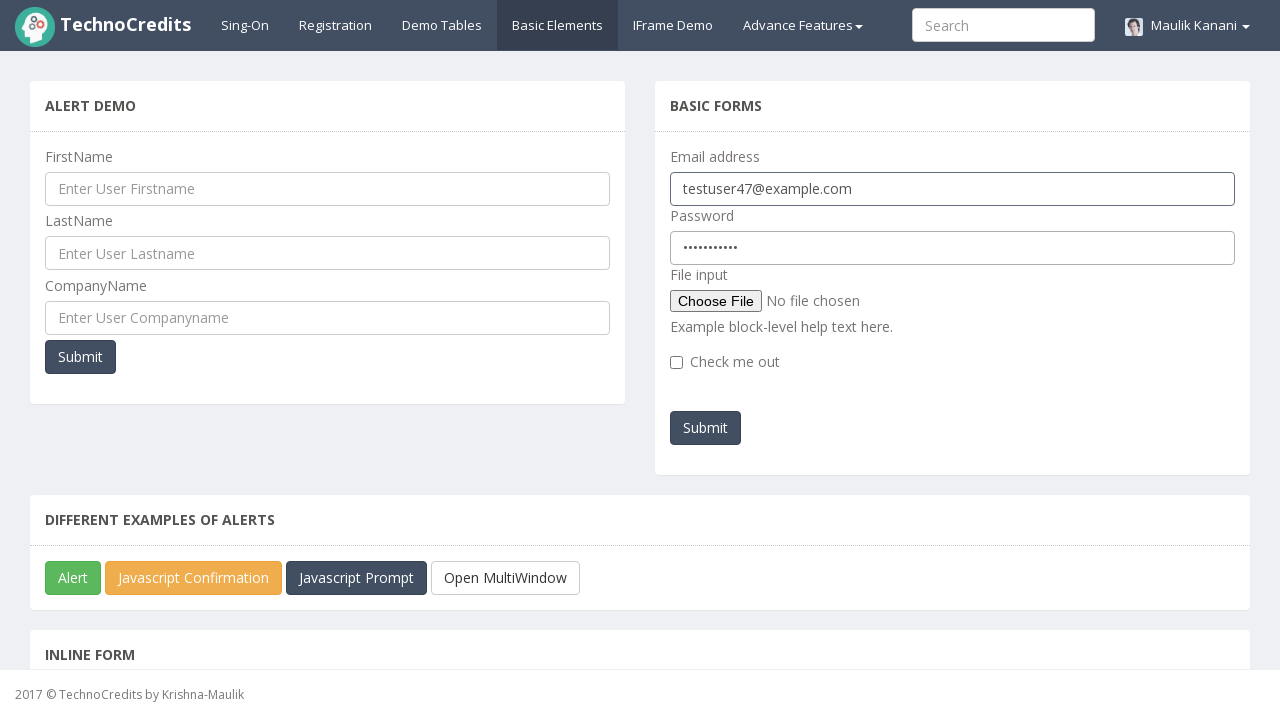

Checked the checkbox at (676, 362) on xpath=//div[@name='secondSegment']//input[@type='checkbox']
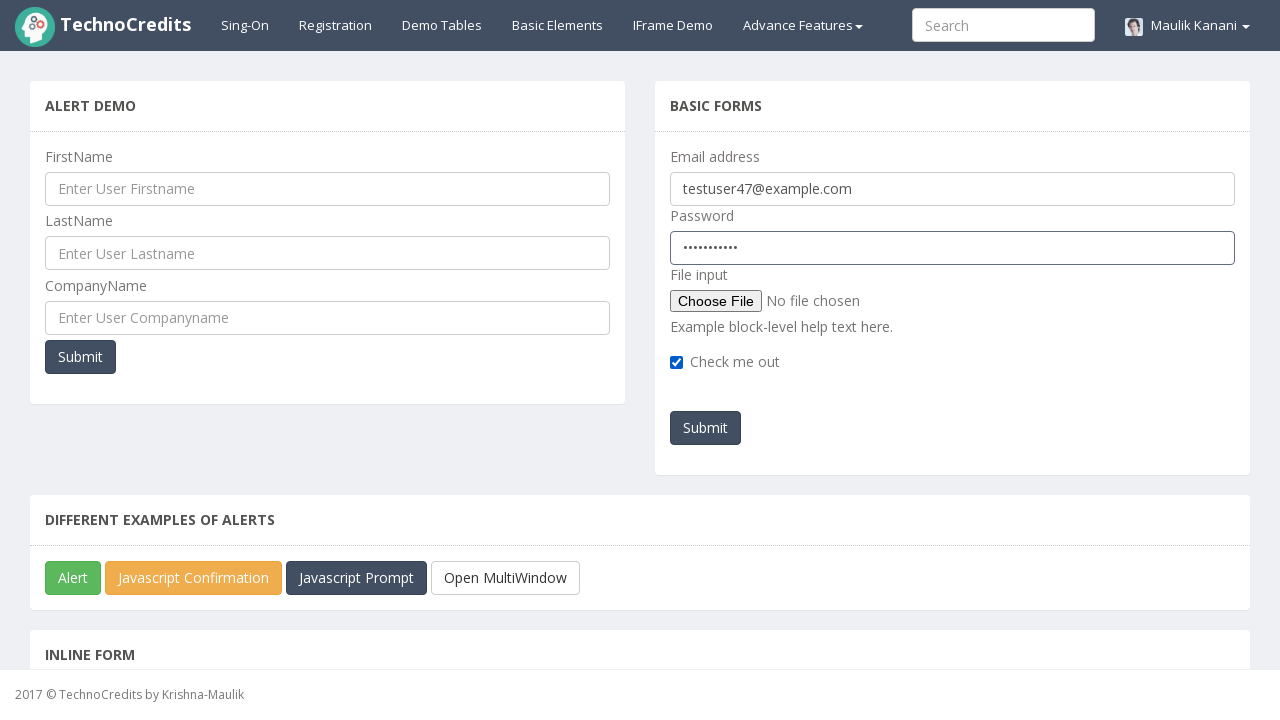

Clicked submit button to submit the form at (706, 428) on #submitb2
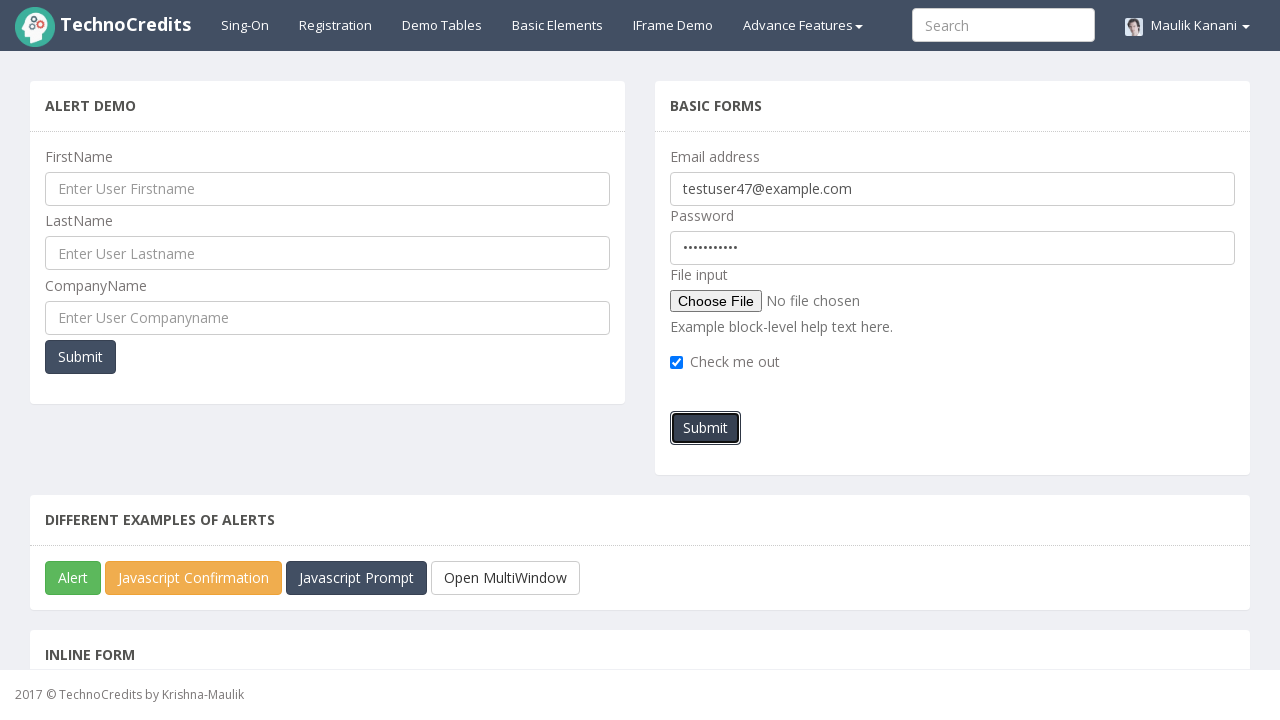

Accepted the alert message
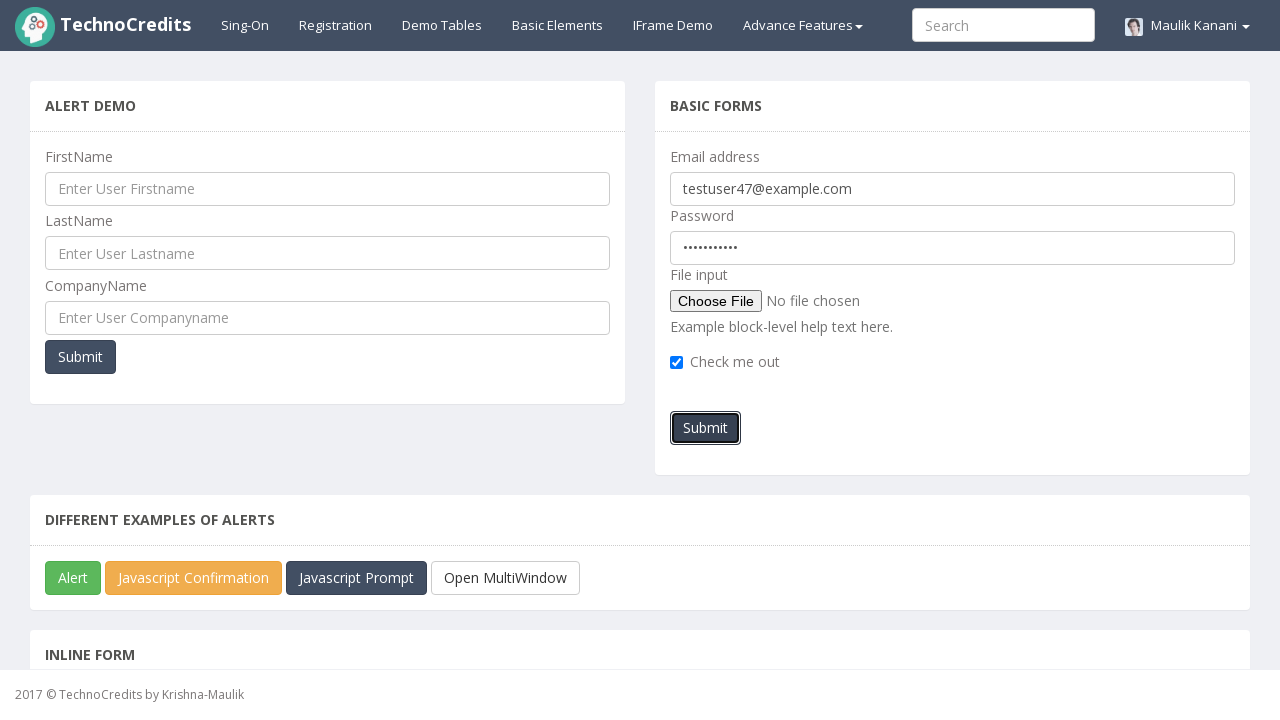

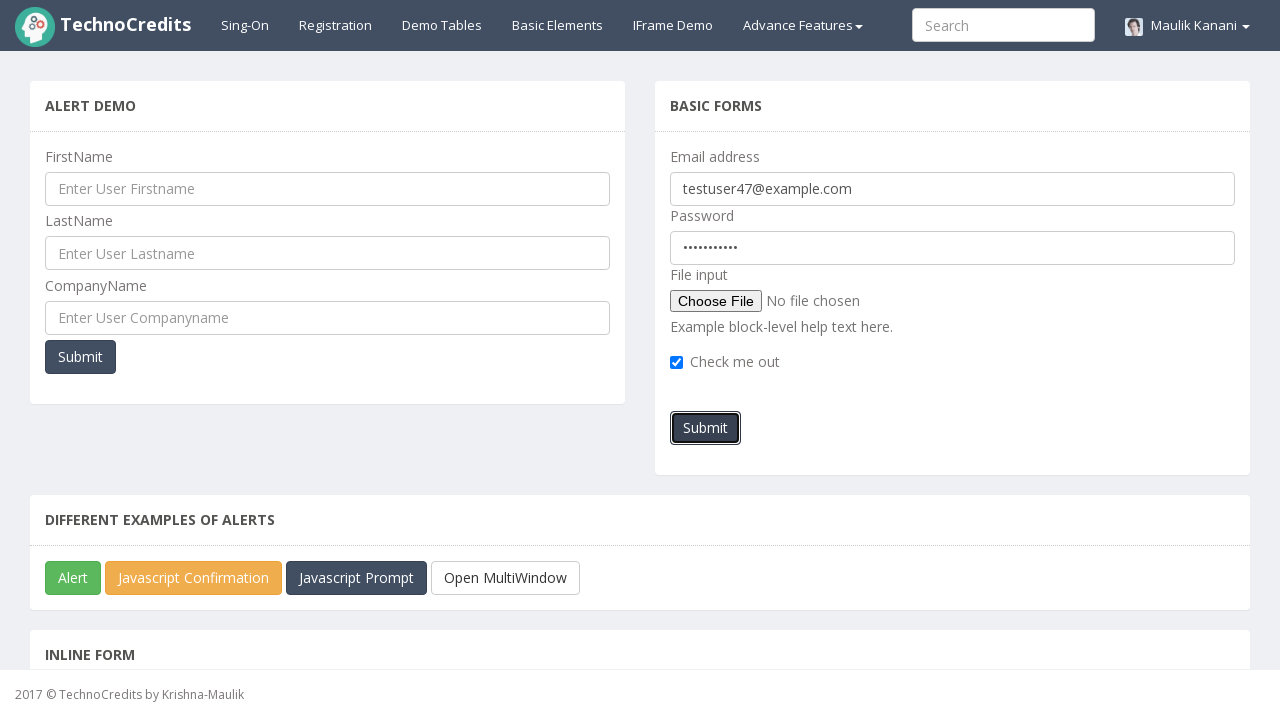